Tests handling of JavaScript prompt popup by clicking a button that triggers a prompt dialog and accepting it with text input

Starting URL: https://www.selenium.dev/documentation/webdriver/interactions/alerts/

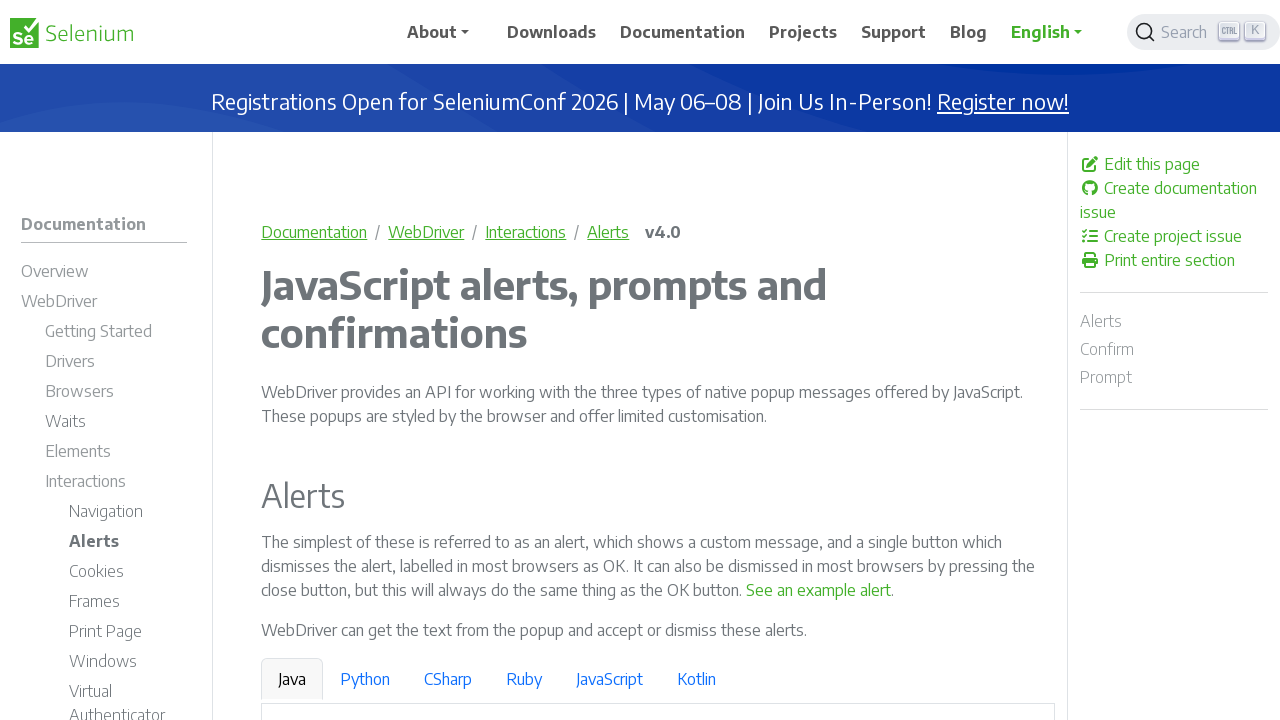

Set up dialog handler to accept prompt with text 'Google'
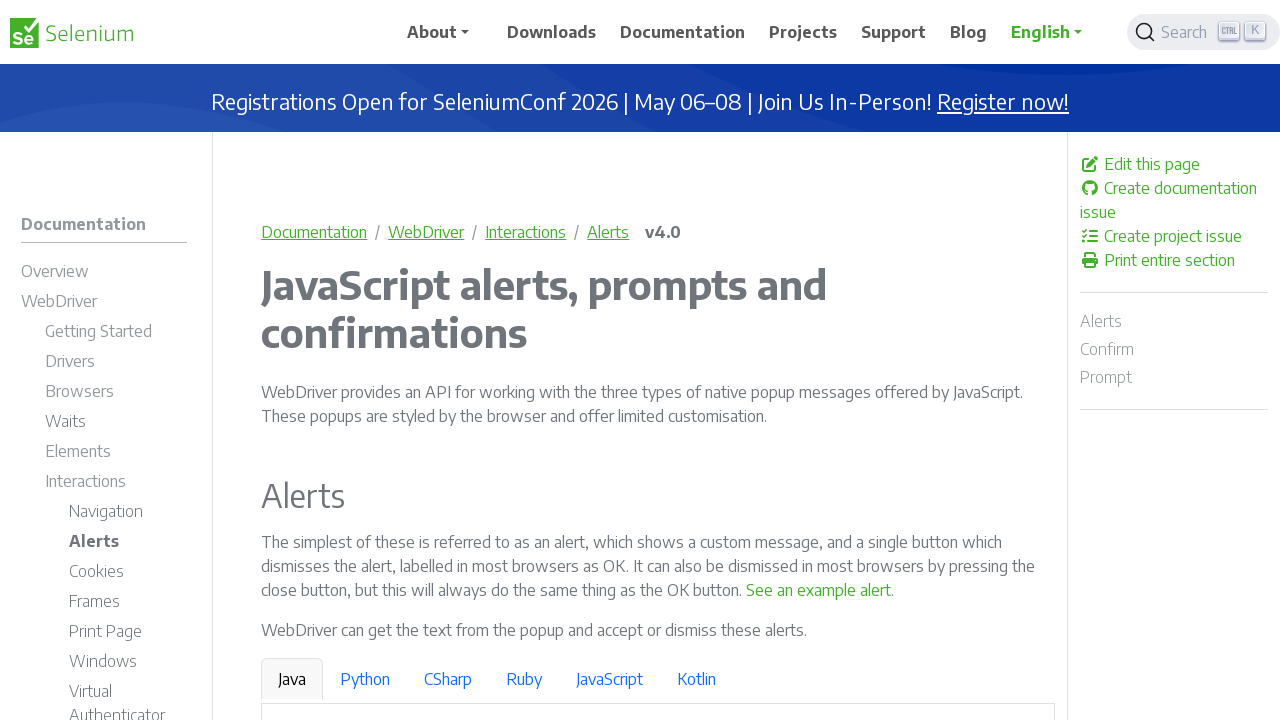

Clicked button to trigger JavaScript prompt dialog at (627, 360) on internal:text="See a sample prompt"s
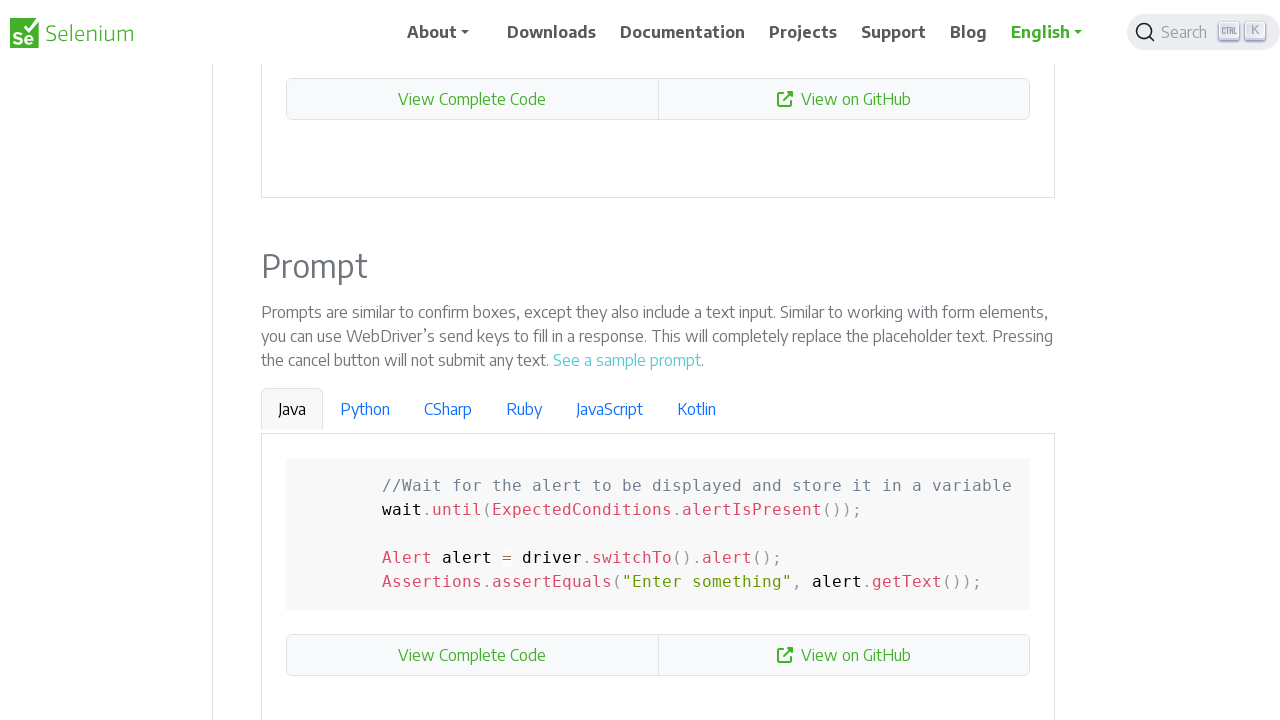

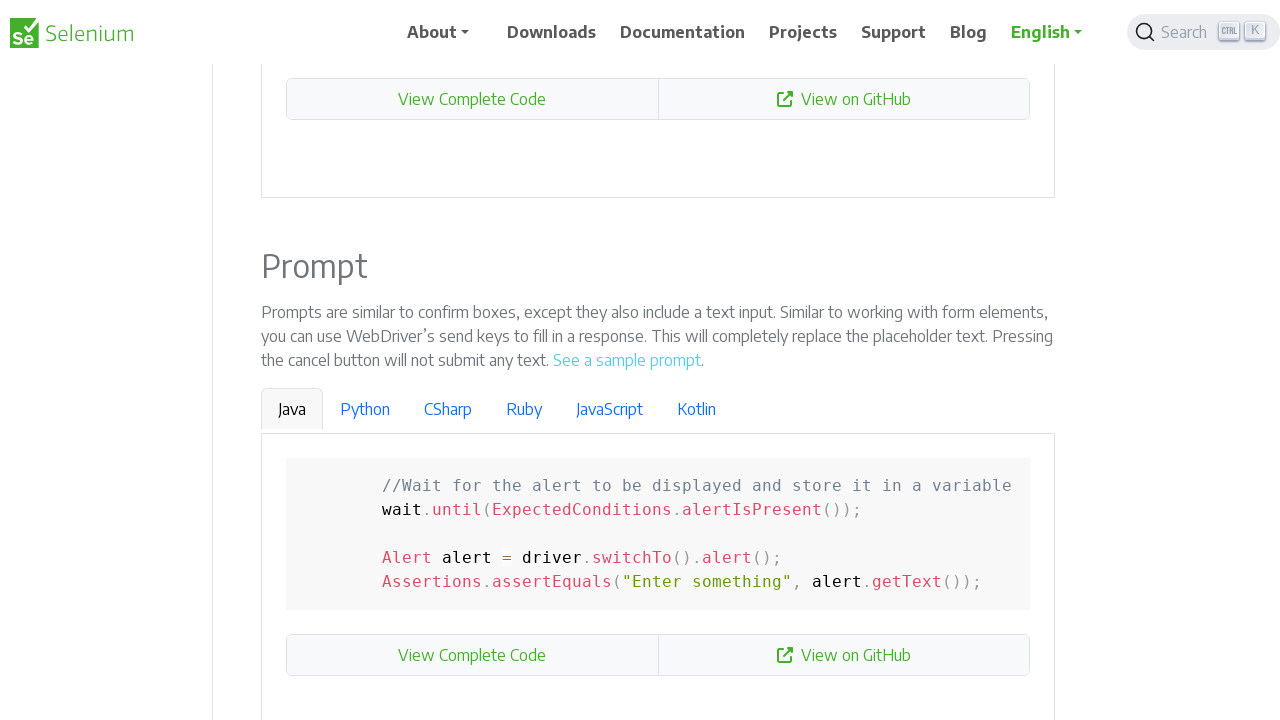